Tests the auto-complete input functionality by typing a character with shift key pressed, then navigating dropdown options with arrow keys and selecting an option

Starting URL: https://demoqa.com/auto-complete

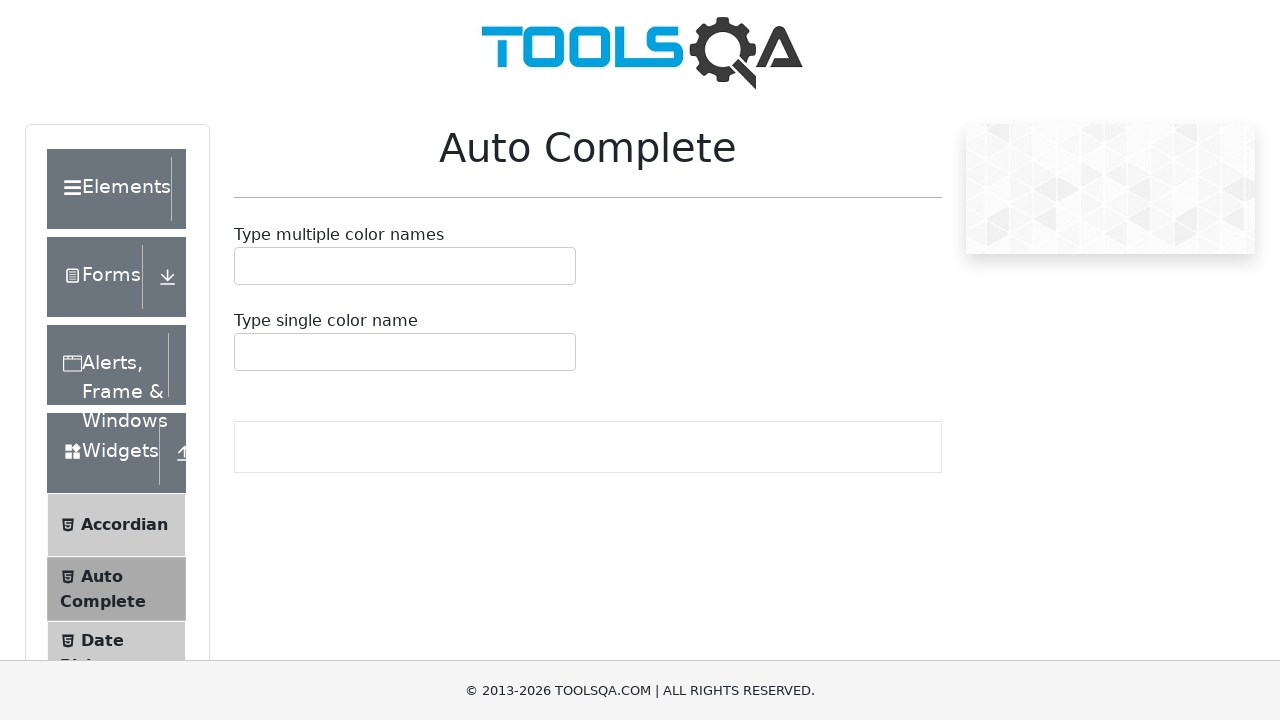

Clicked on the single auto-complete input field at (247, 352) on #autoCompleteSingleInput
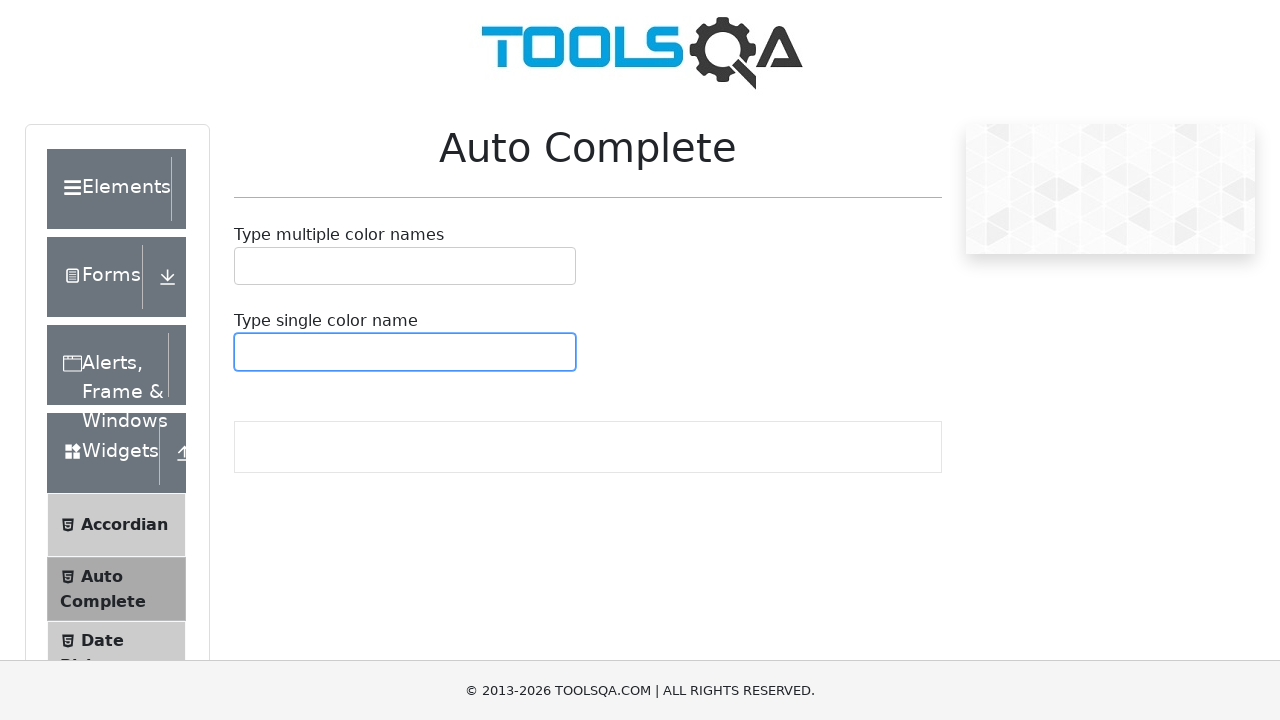

Typed 'B' into the auto-complete input field on #autoCompleteSingleInput
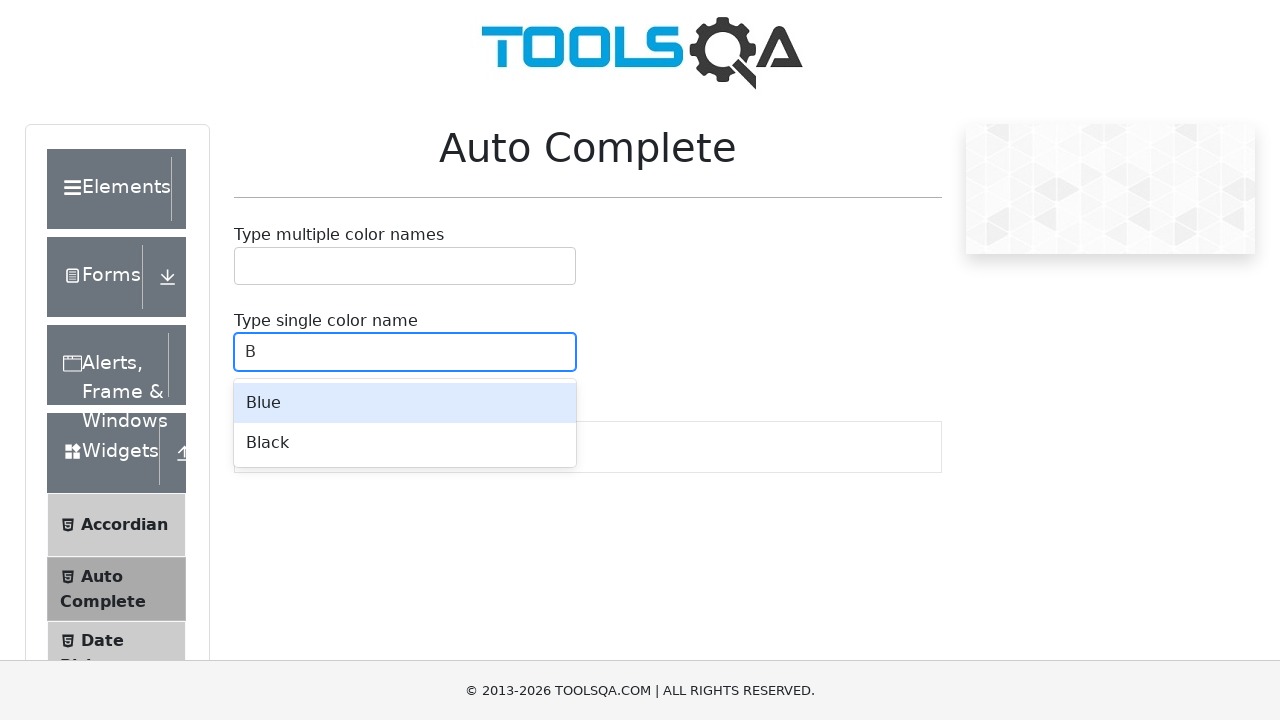

Waited 500ms for autocomplete suggestions to appear
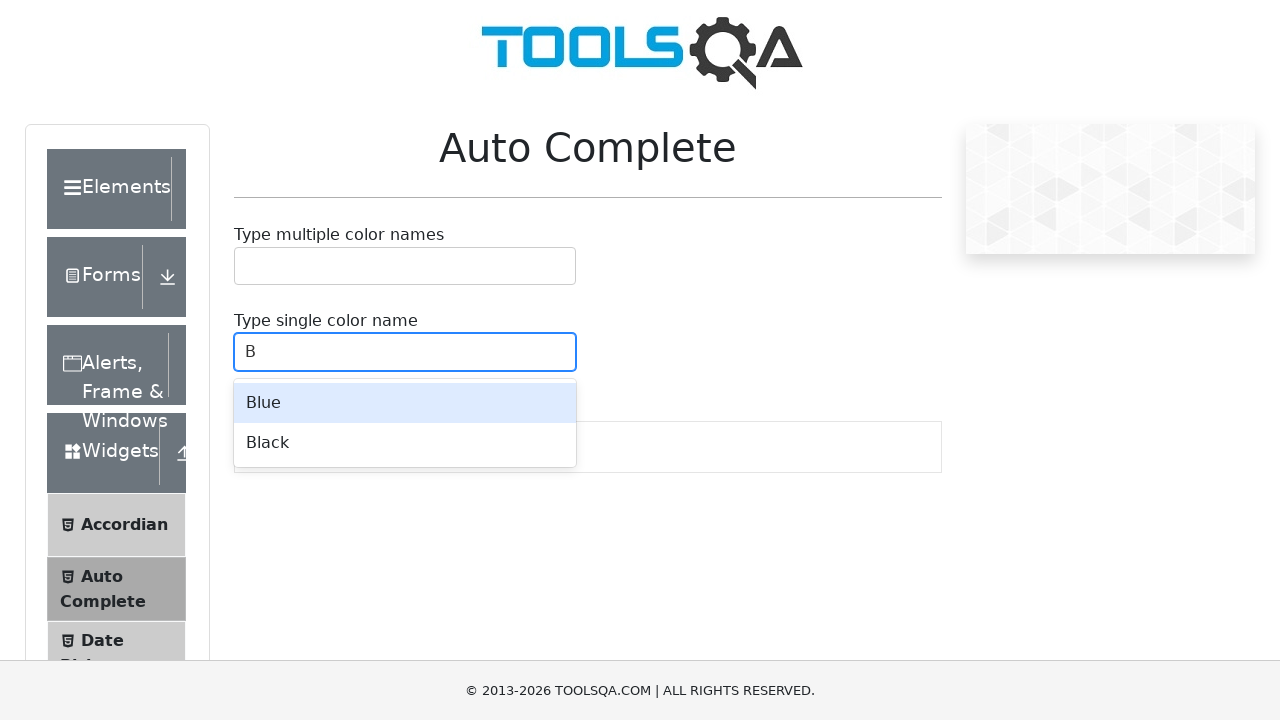

Pressed ArrowDown to navigate to first suggestion in dropdown on #autoCompleteSingleInput
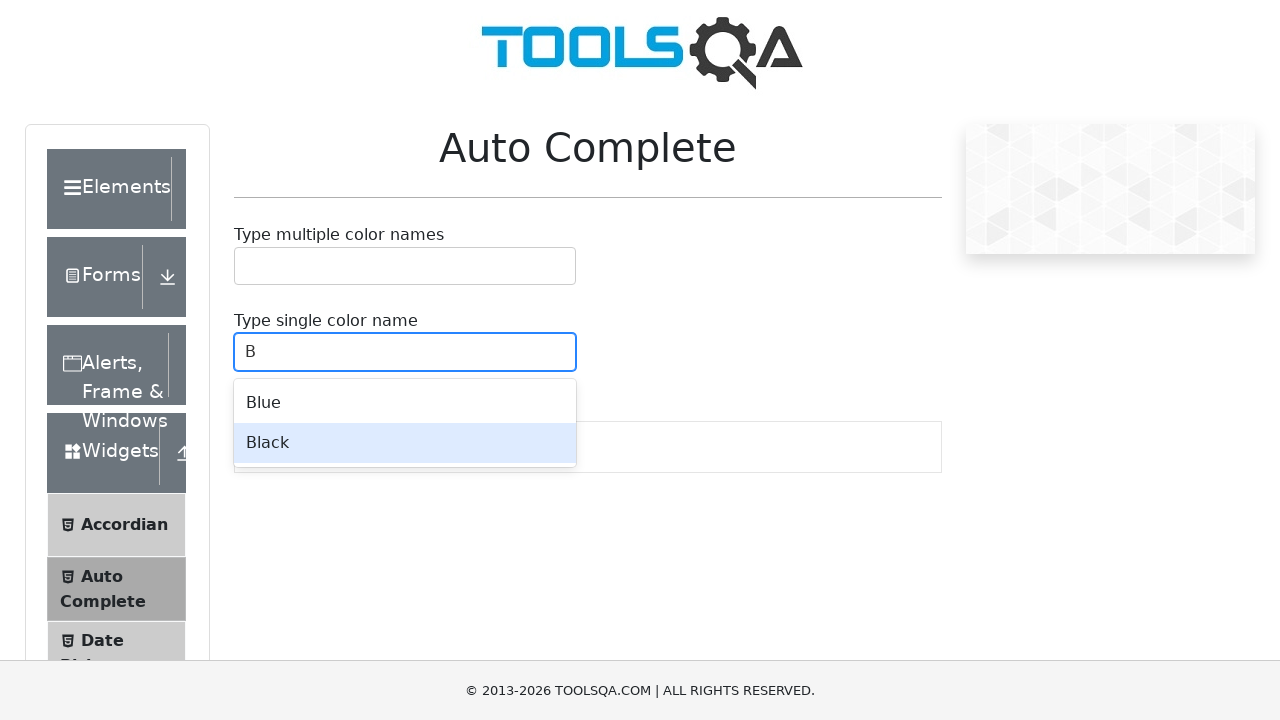

Pressed Enter to select the highlighted dropdown option on #autoCompleteSingleInput
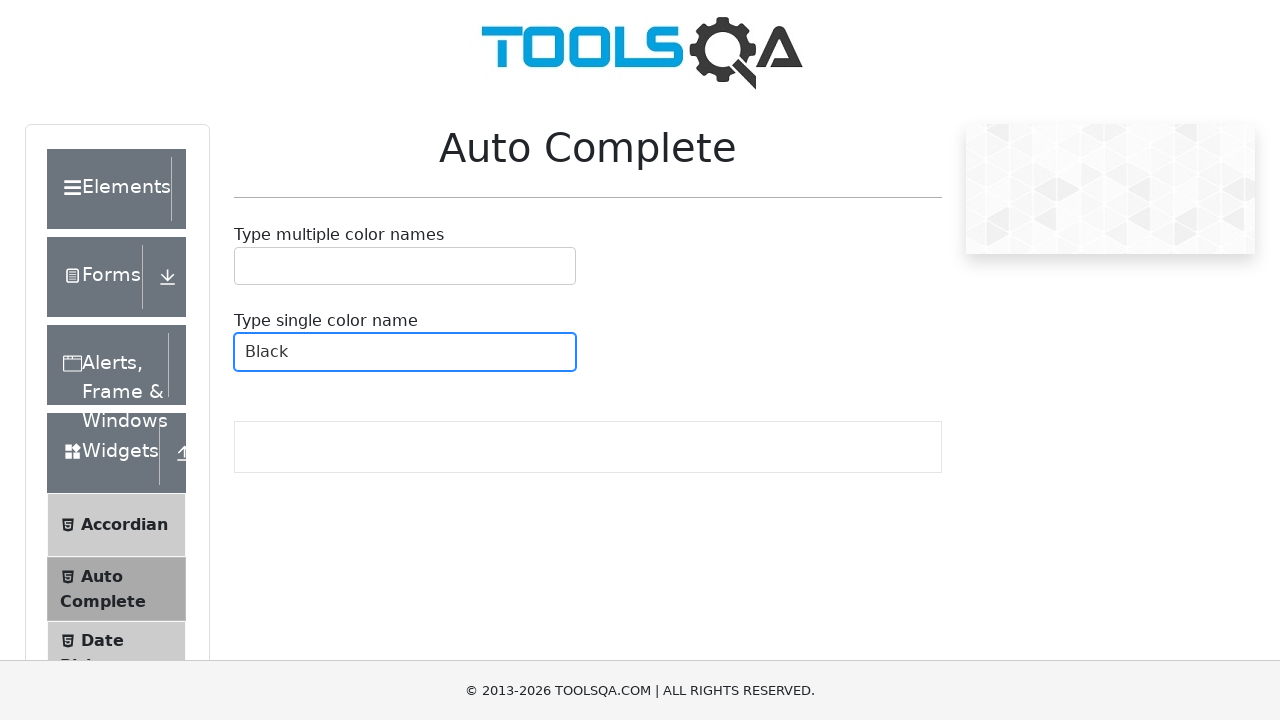

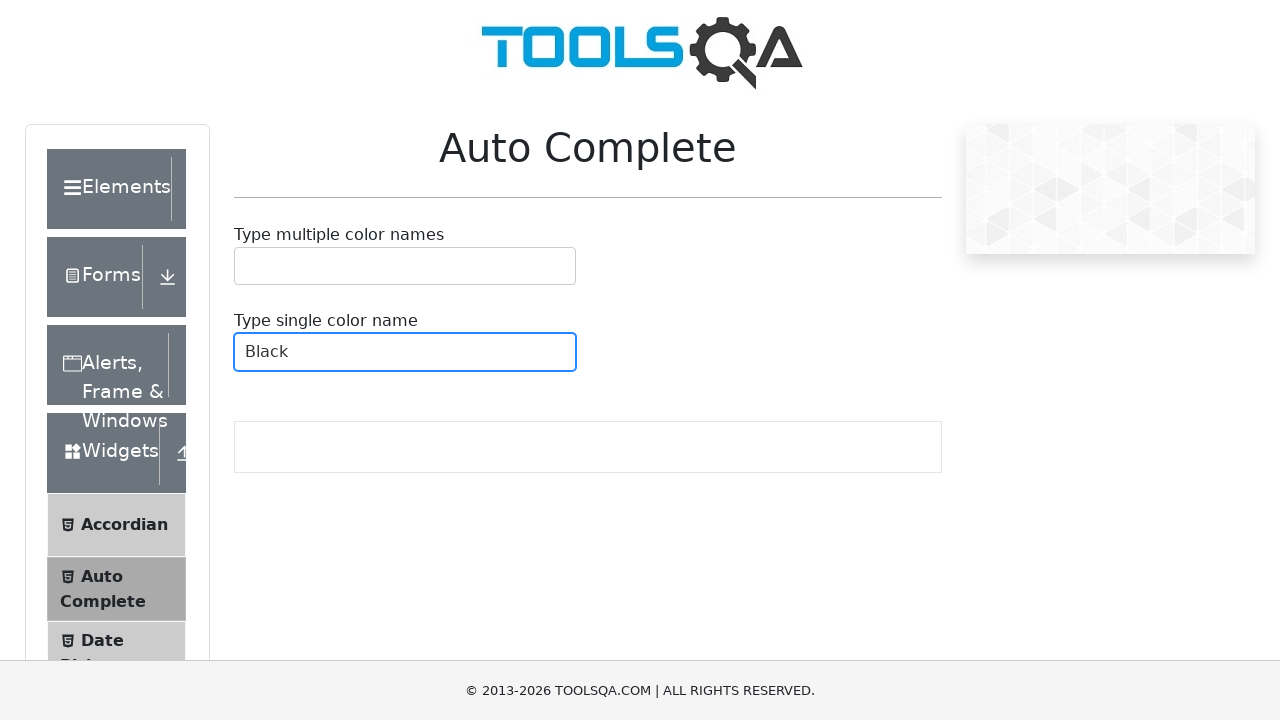